Tests a math-based form by reading two numbers from the page, calculating their sum, selecting the sum value from a dropdown menu, and submitting the form.

Starting URL: http://suninjuly.github.io/selects1.html

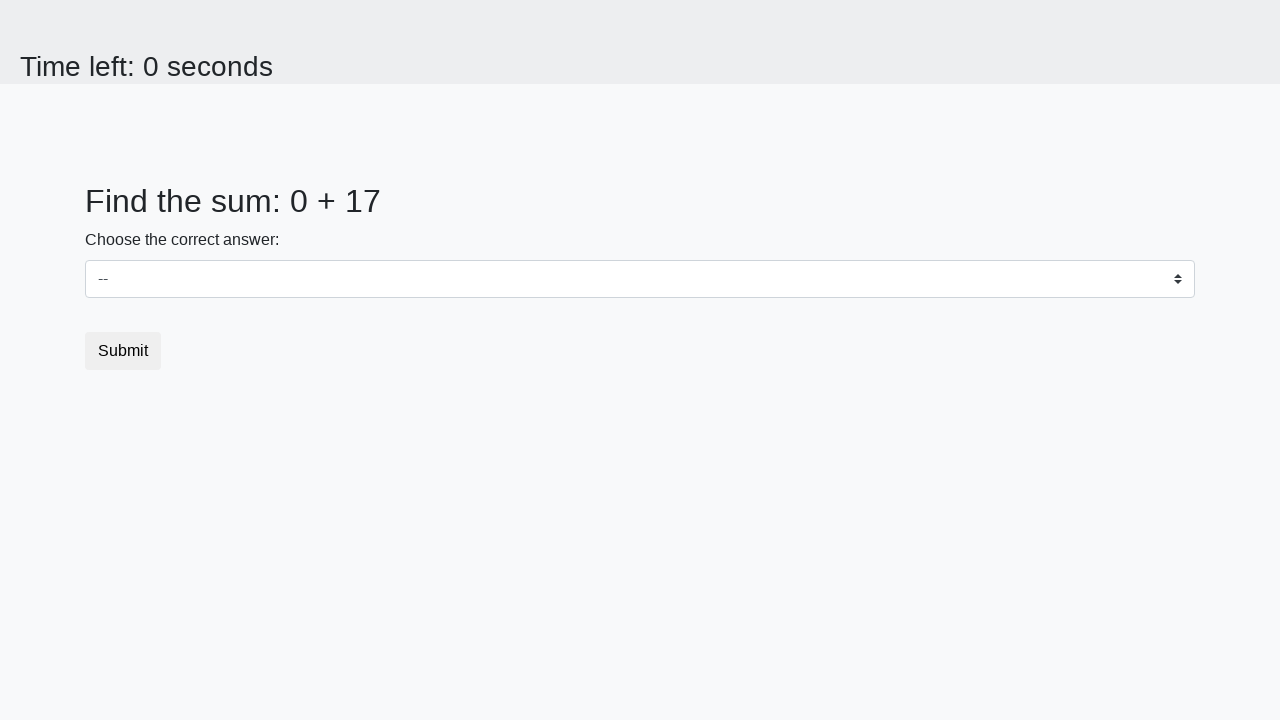

Retrieved first number from #num1 element
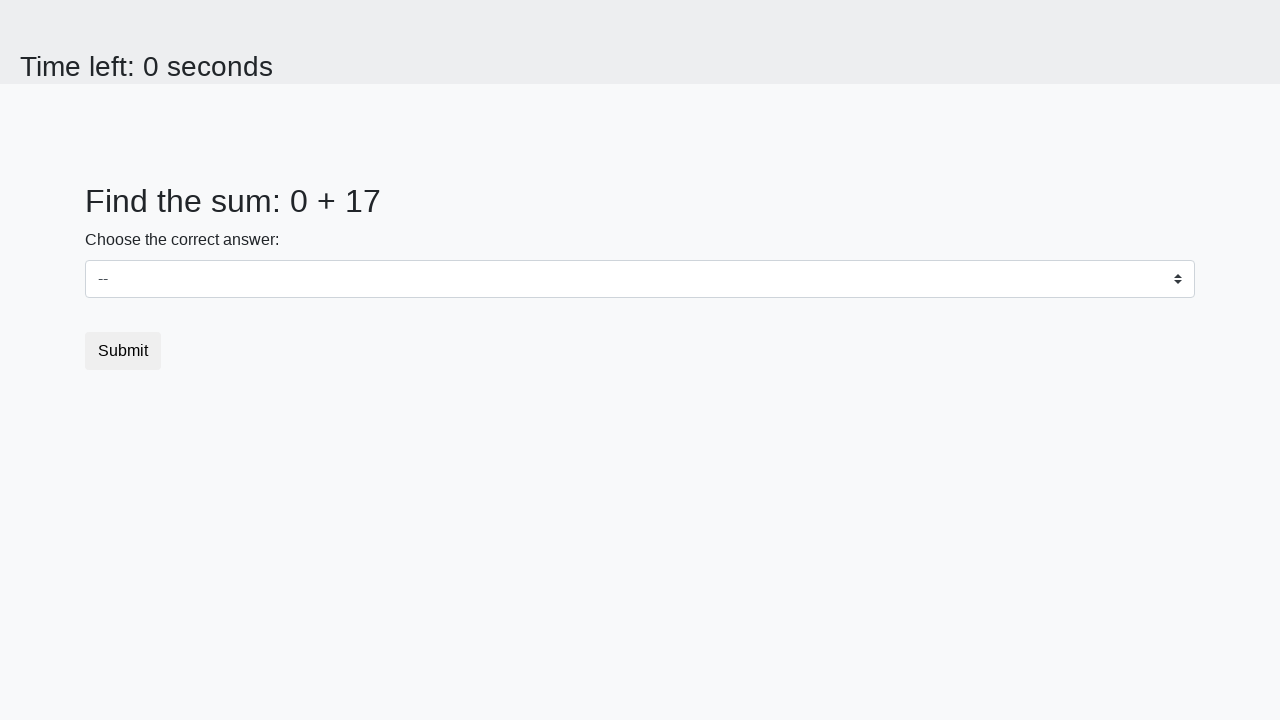

Retrieved second number from #num2 element
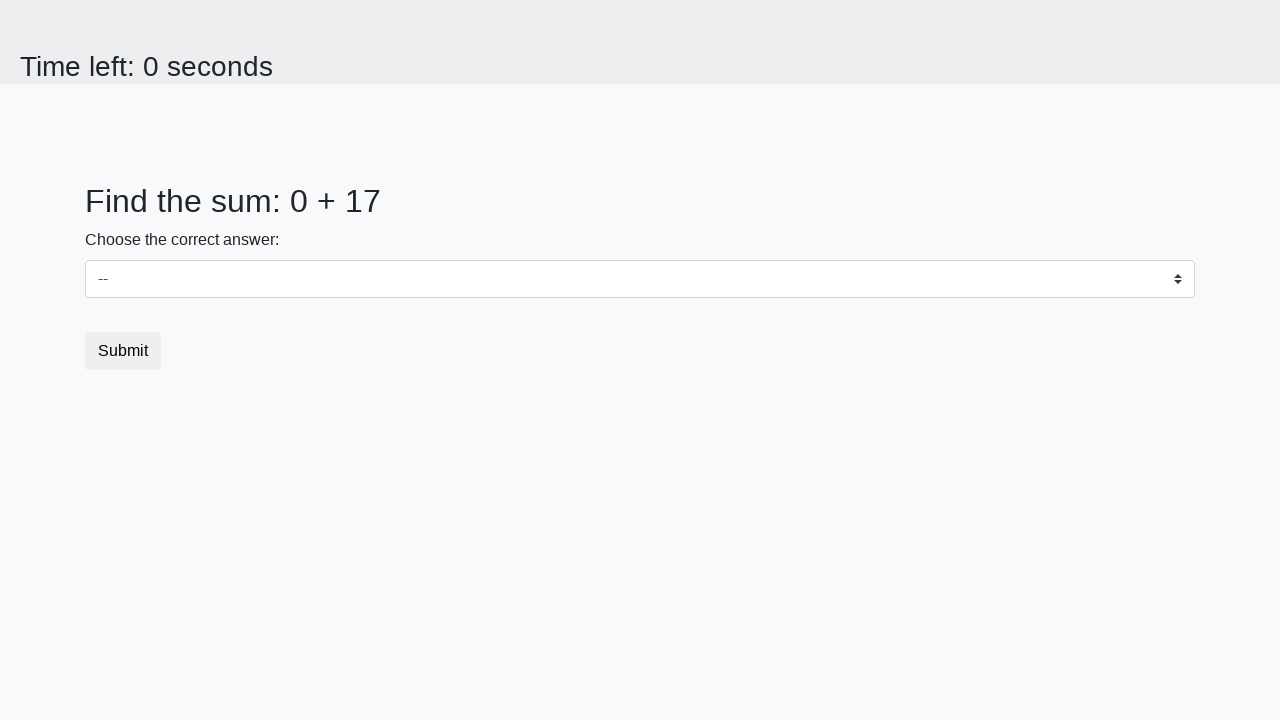

Calculated sum of the two numbers: 17
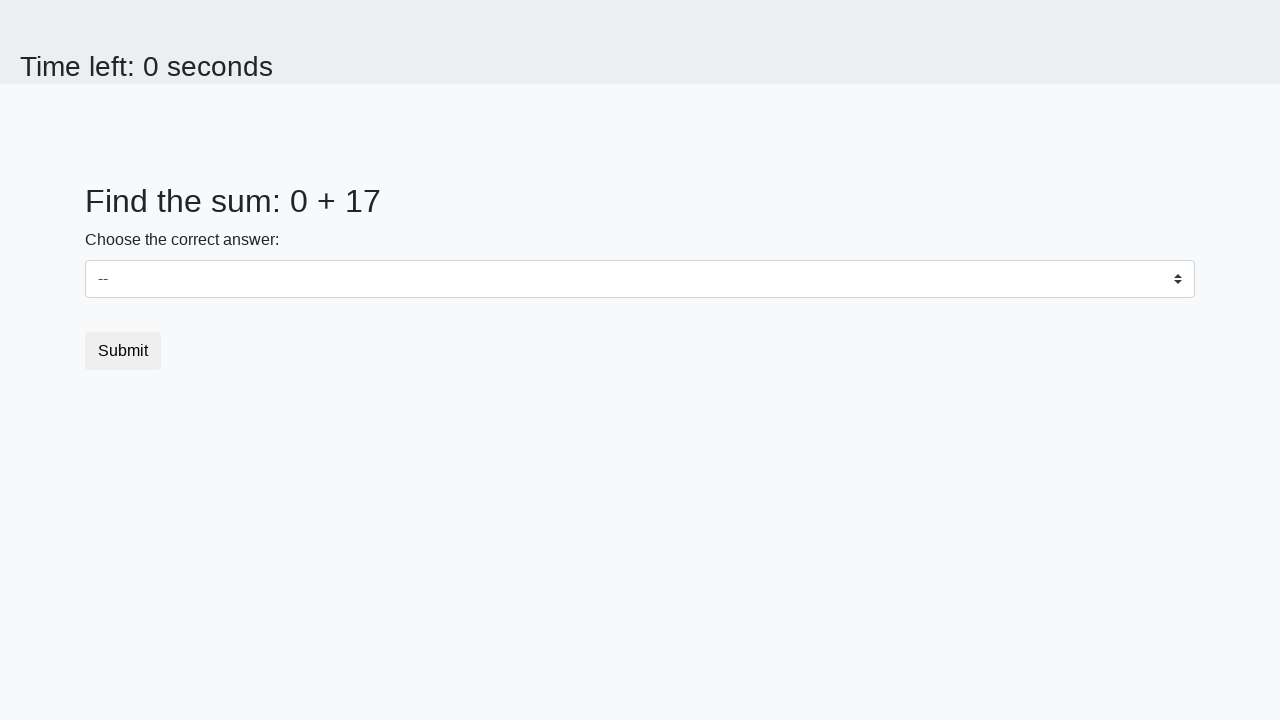

Selected sum value '17' from dropdown menu on select
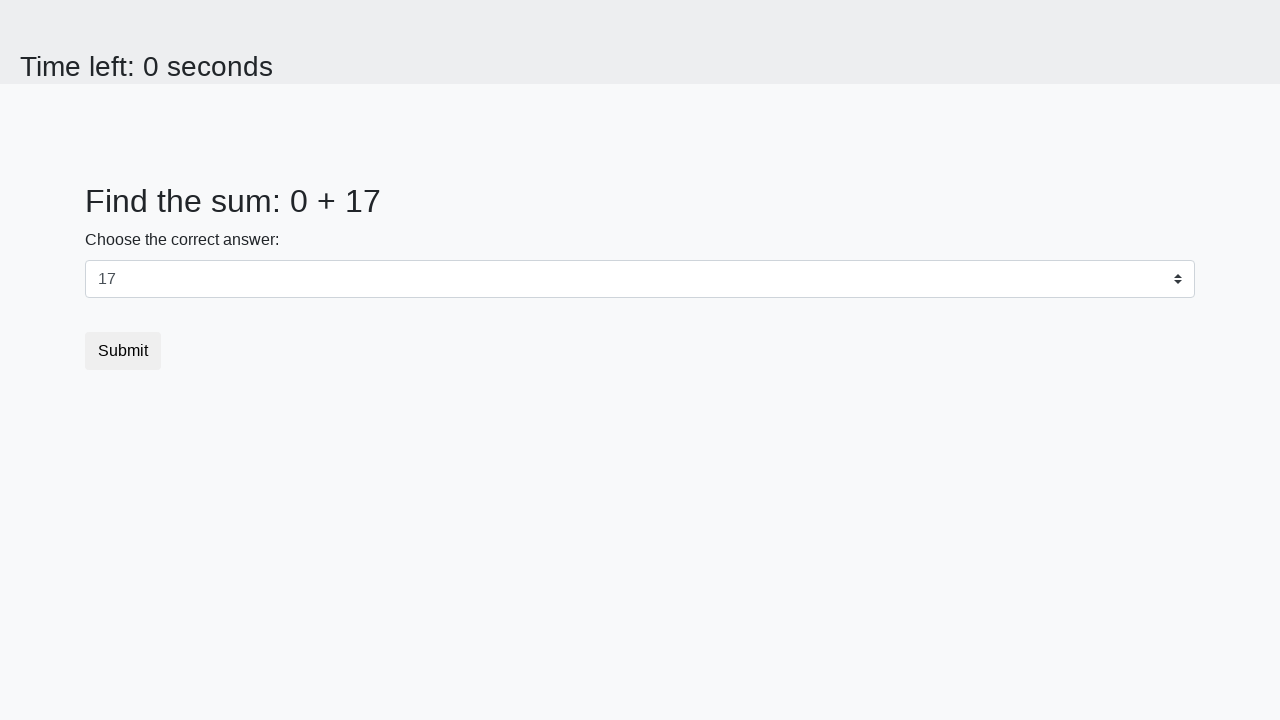

Clicked submit button to complete form submission at (123, 351) on [type='submit']
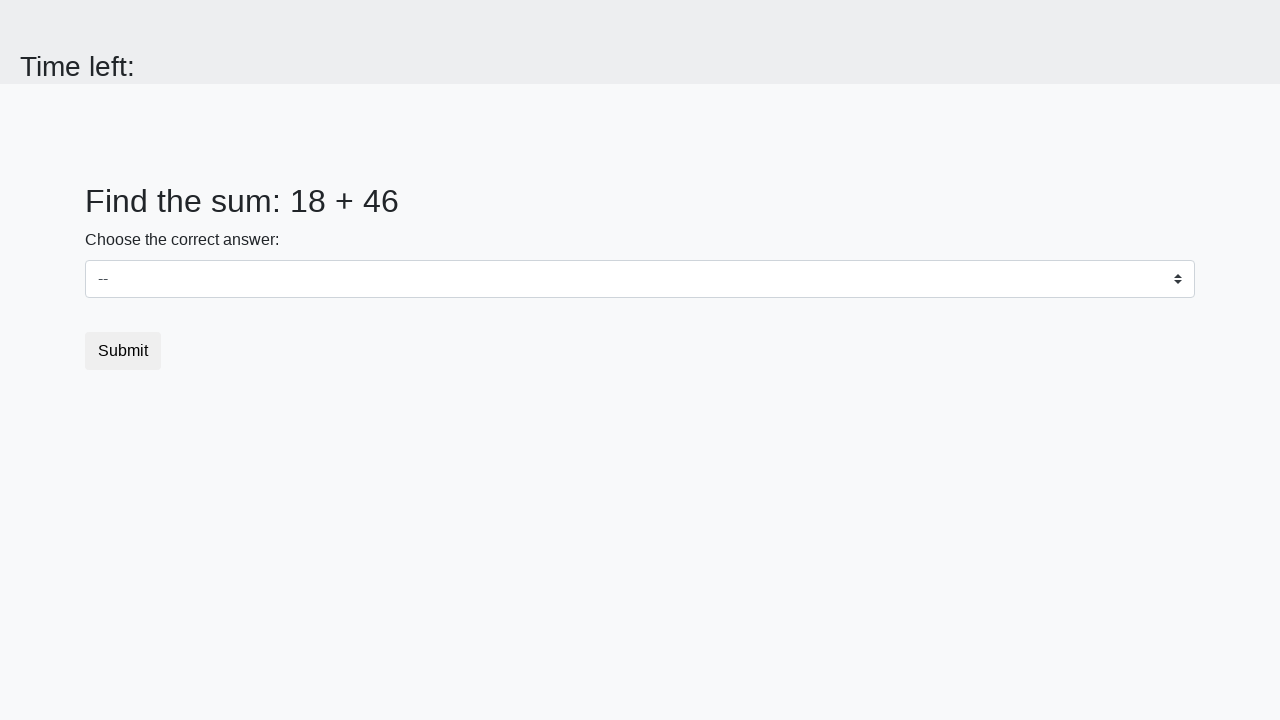

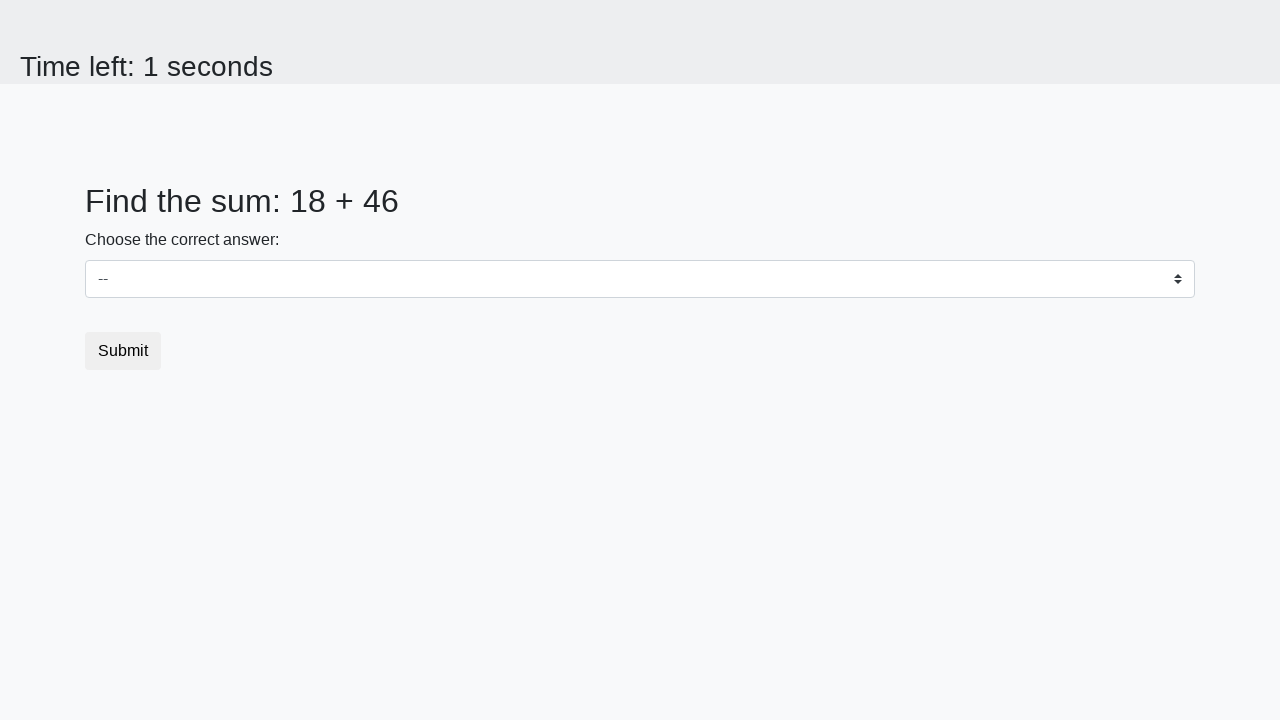